Fills out a Selenium practice form including personal details (firstname, lastname), gender selection, experience level, date, profession, testing tool, continent, and command selection, then submits the form.

Starting URL: https://www.techlistic.com/p/selenium-practice-form.html

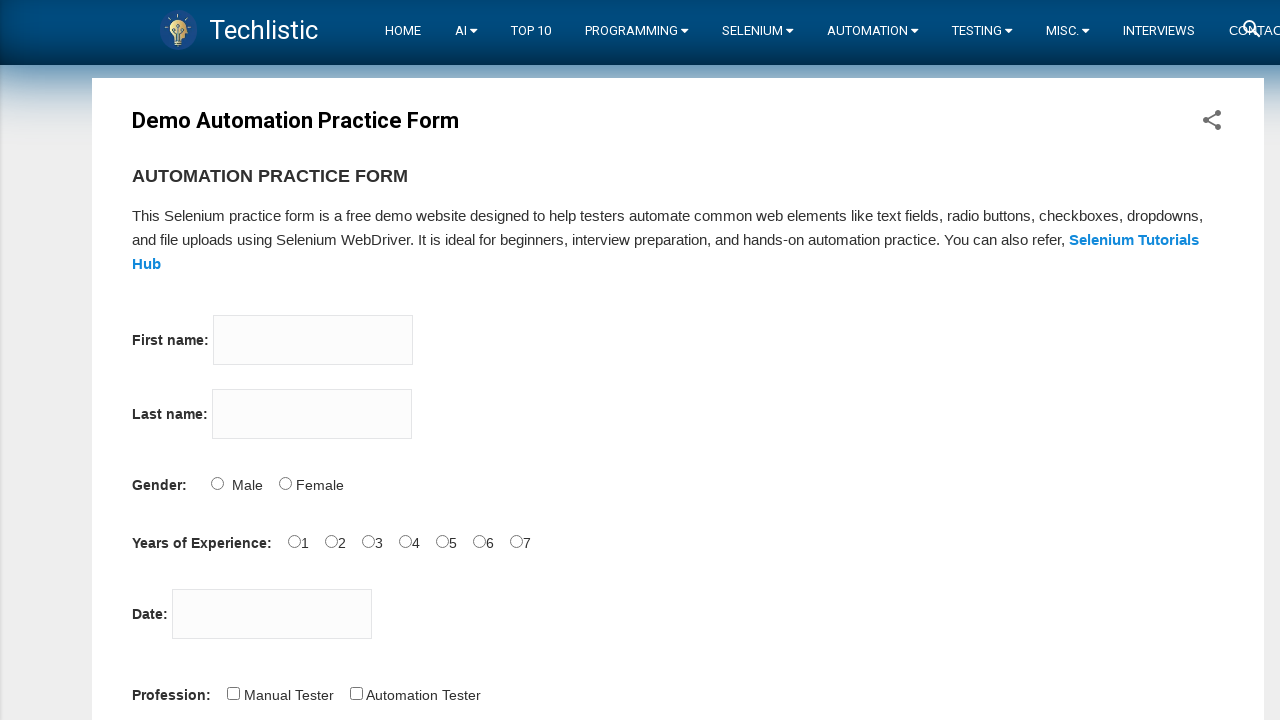

Filled firstname field with 'Mehmet' on input[name='firstname']
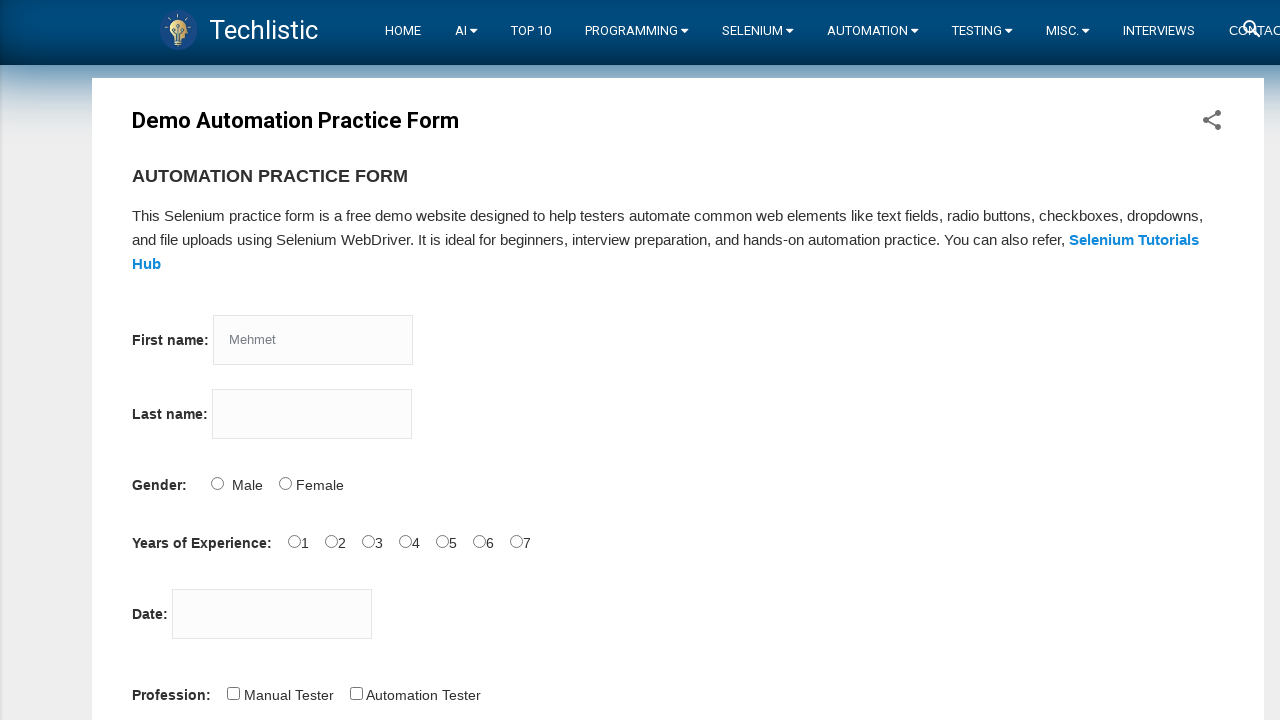

Filled lastname field with 'CİL' on input[name='lastname']
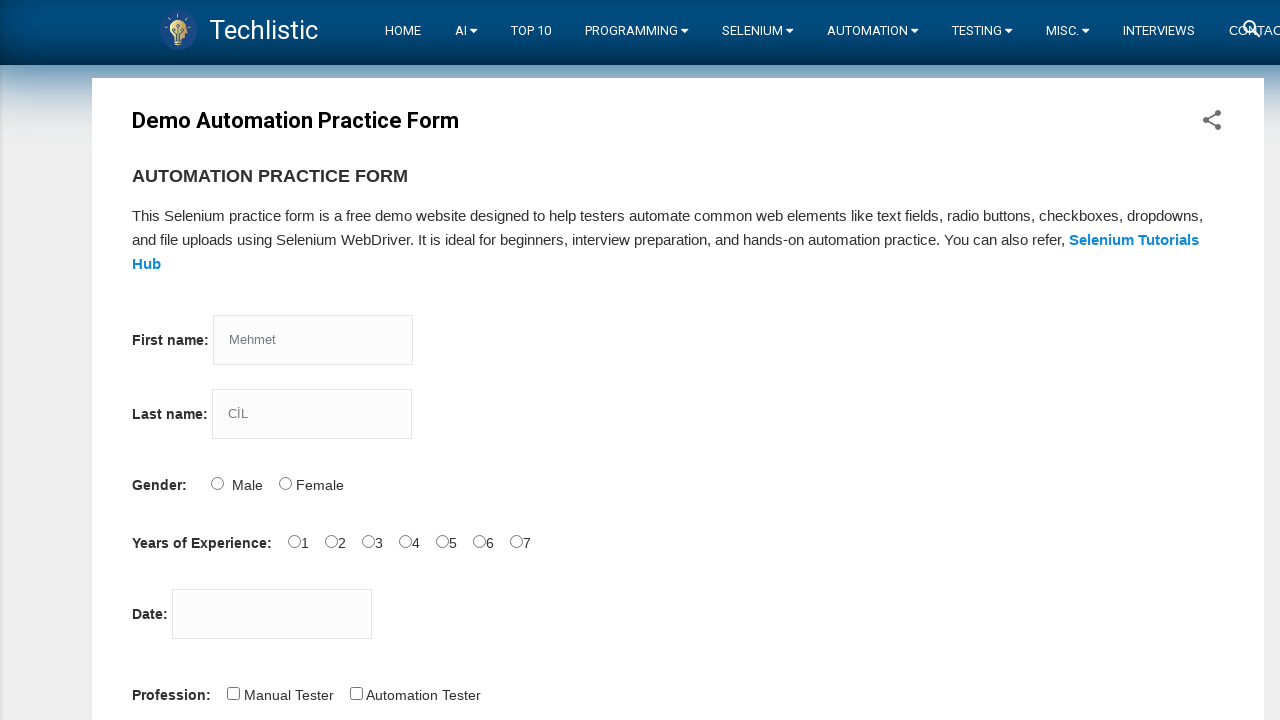

Selected Male gender option at (217, 483) on #sex-0
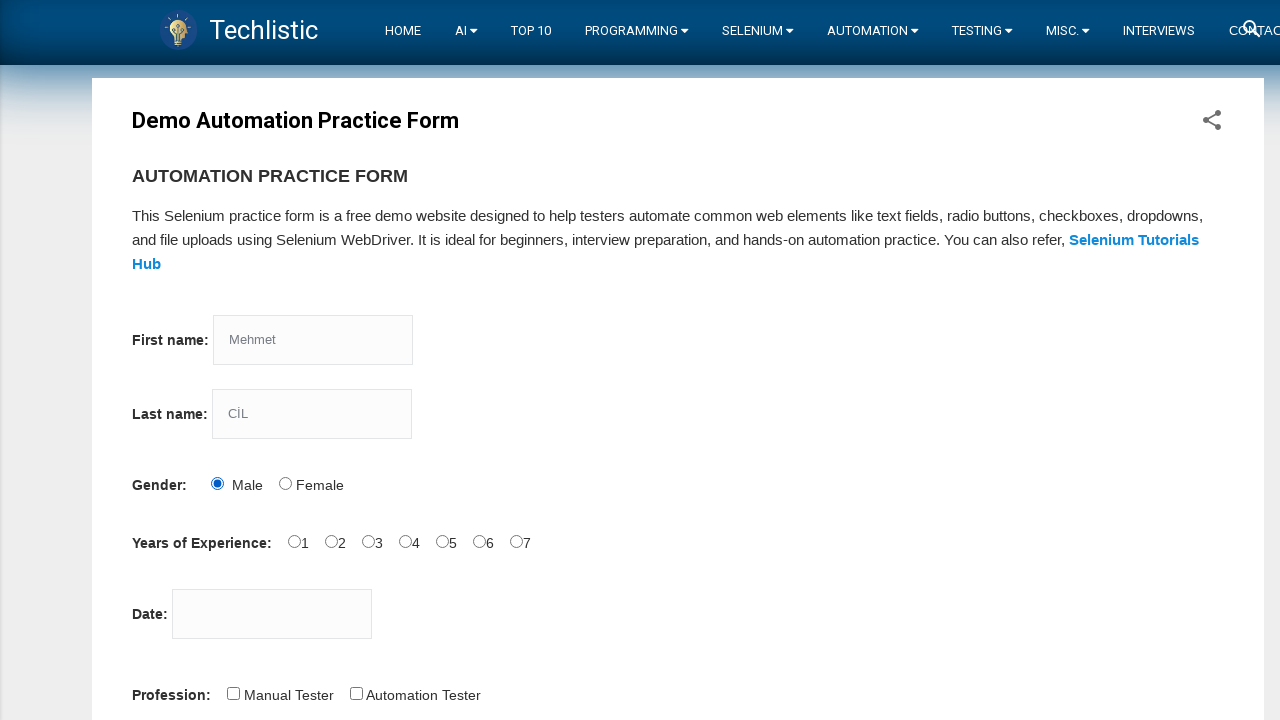

Selected 1 year experience level at (294, 541) on #exp-0
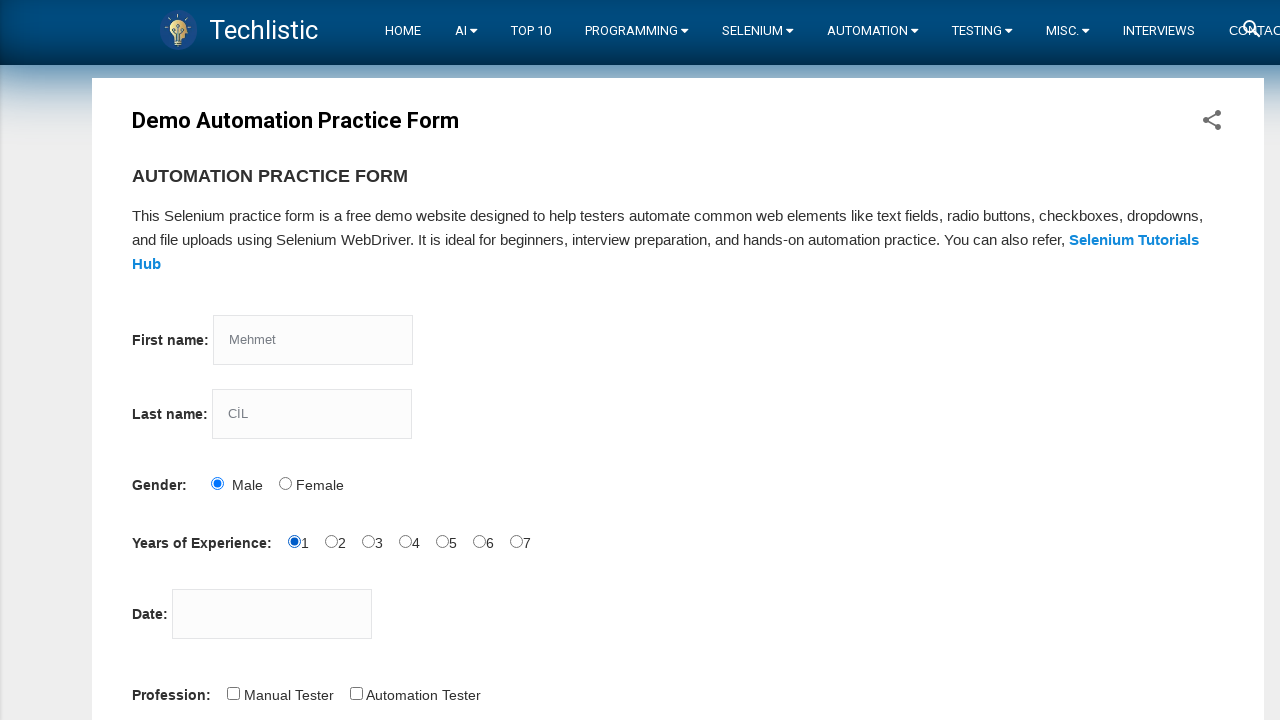

Filled date field with '24.12.2022' on #datepicker
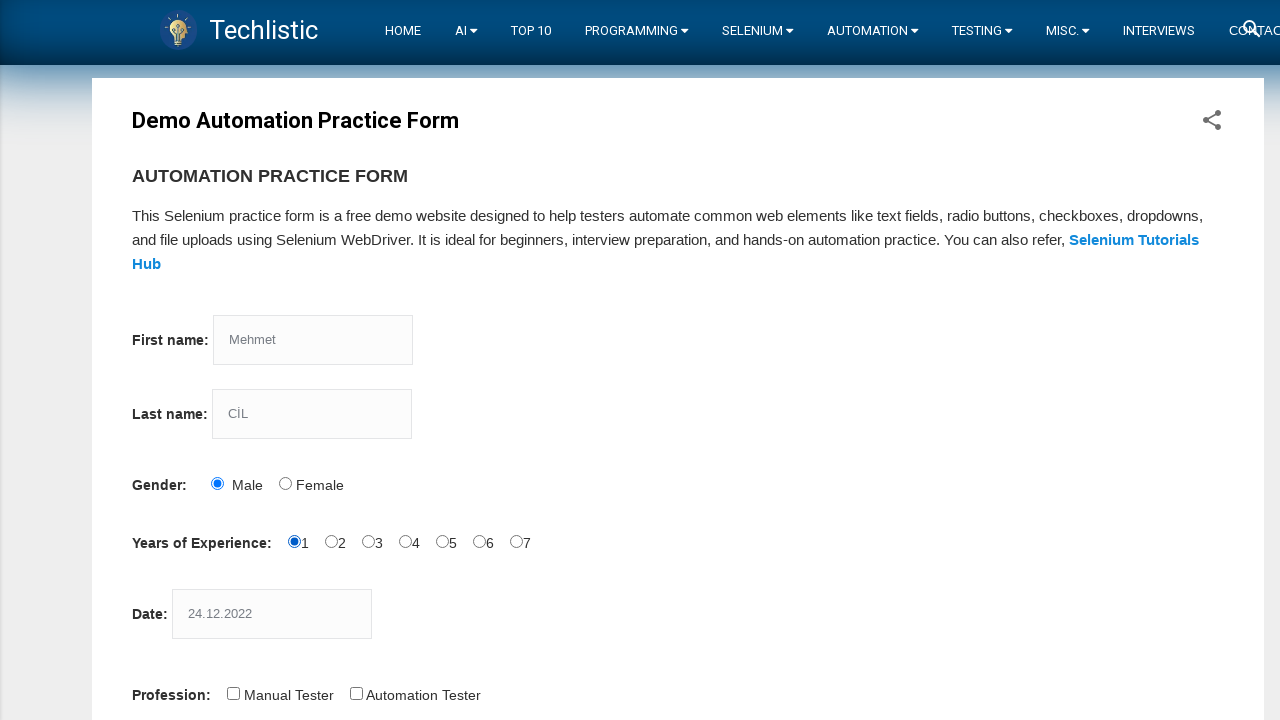

Selected Automation Tester profession at (356, 693) on #profession-1
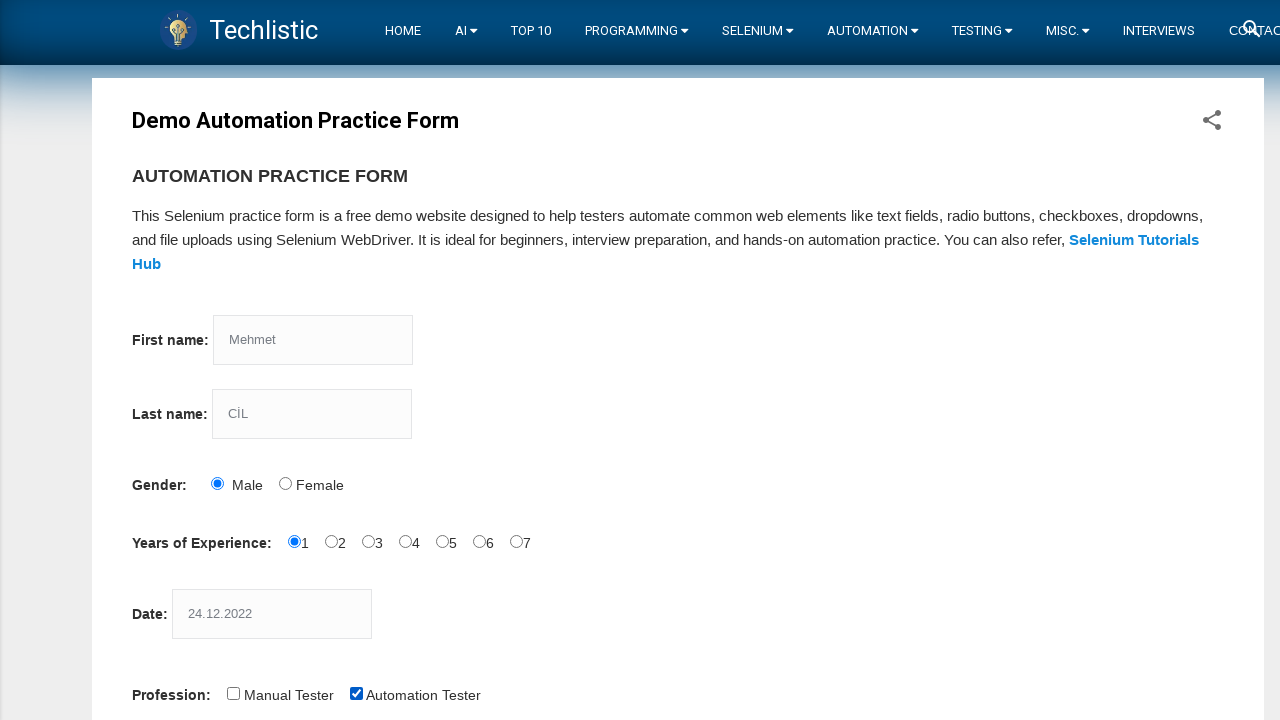

Selected Selenium Webdriver tool at (446, 360) on #tool-2
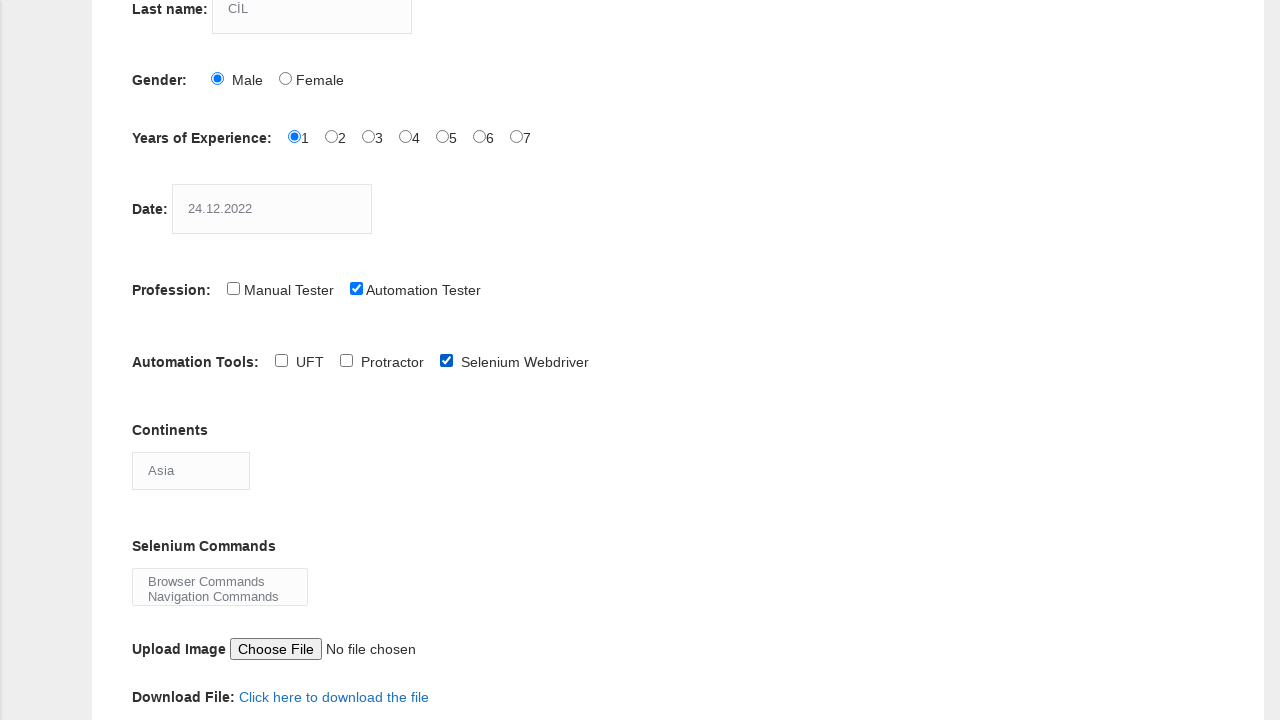

Selected Europe from continents dropdown on #continents
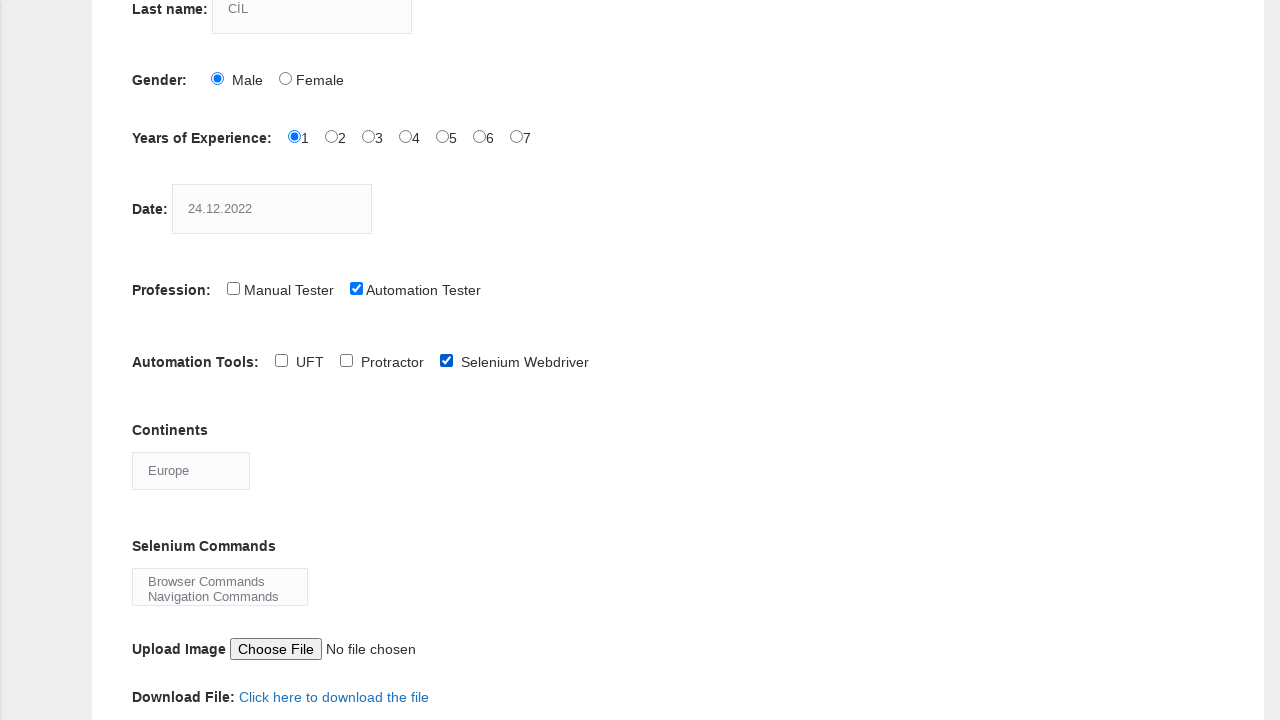

Selected Browser Commands from selenium commands dropdown on #selenium_commands
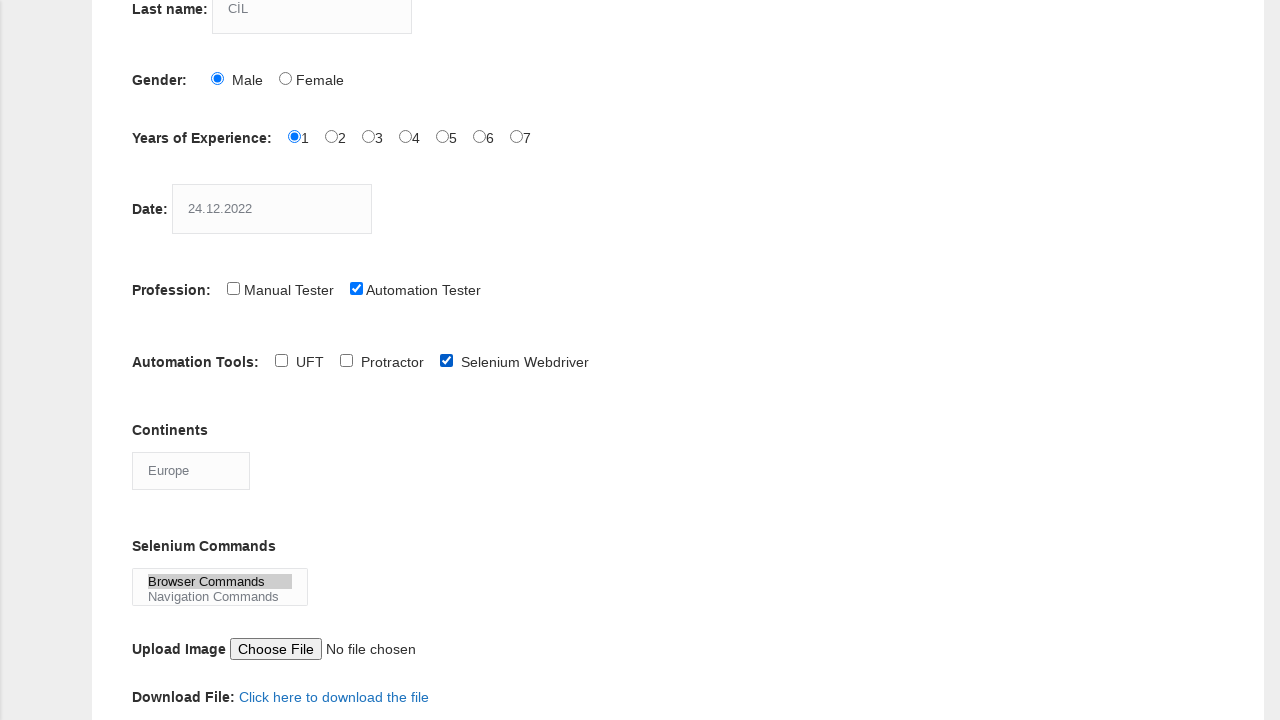

Clicked submit button to submit form at (157, 360) on #submit
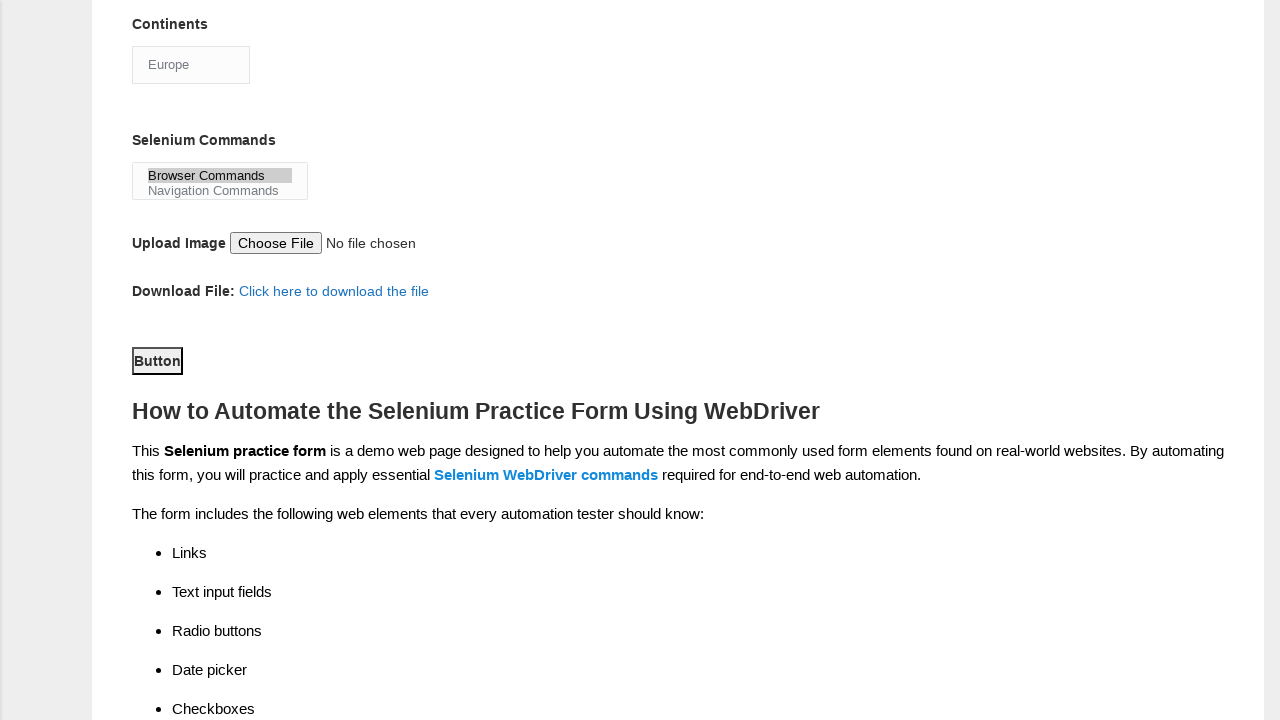

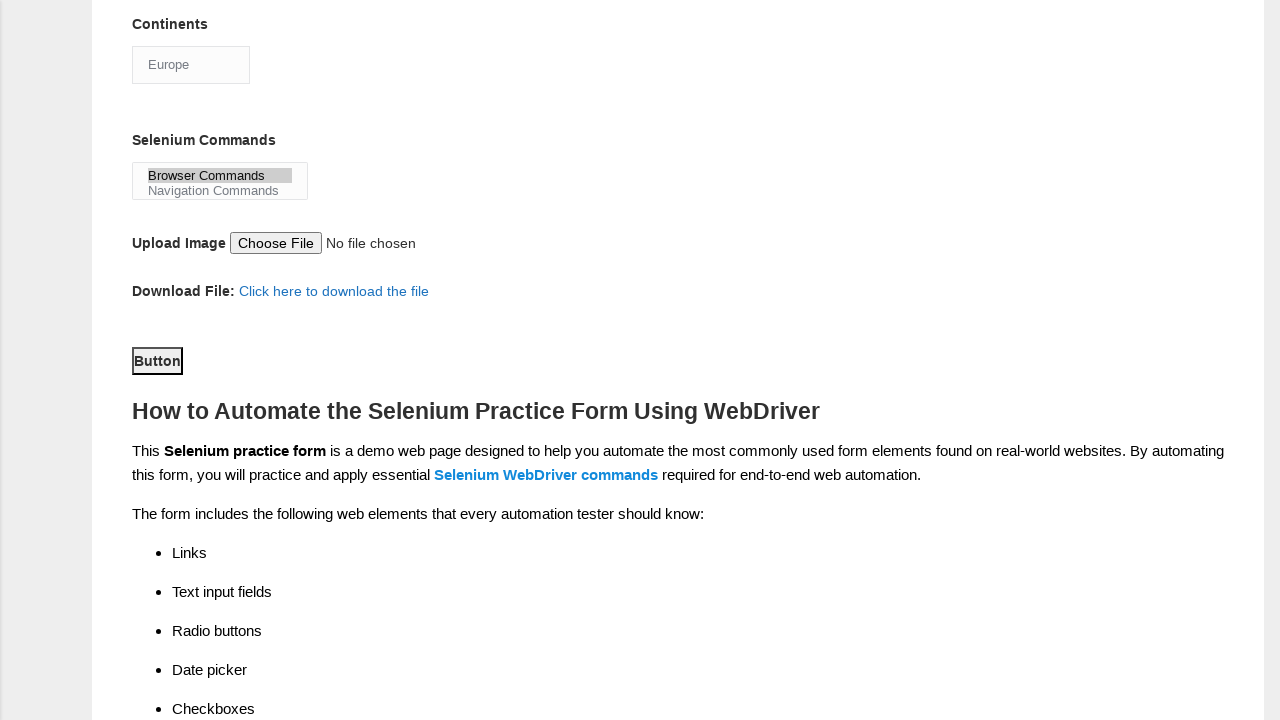